Tests the country dropdown functionality on the OrangeHRM trial signup page by selecting a specific country from the dropdown list.

Starting URL: https://www.orangehrm.com/orangehrm-30-day-trial

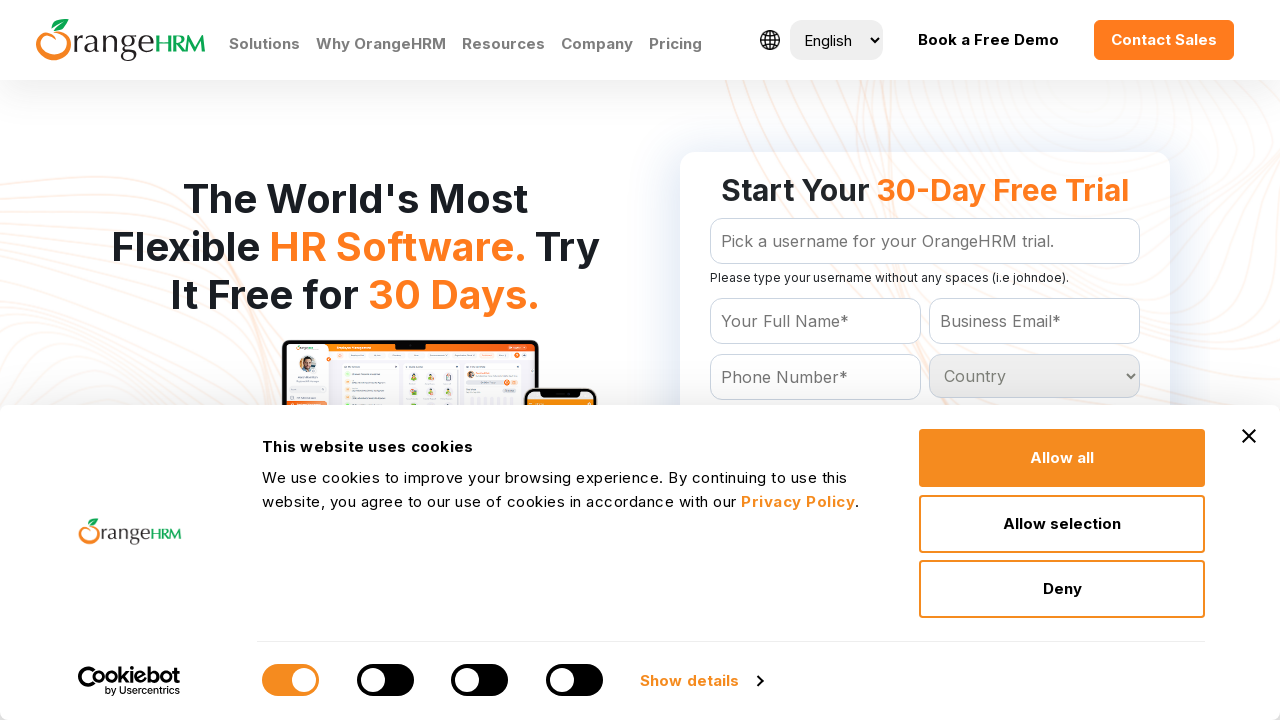

Country dropdown selector is now available
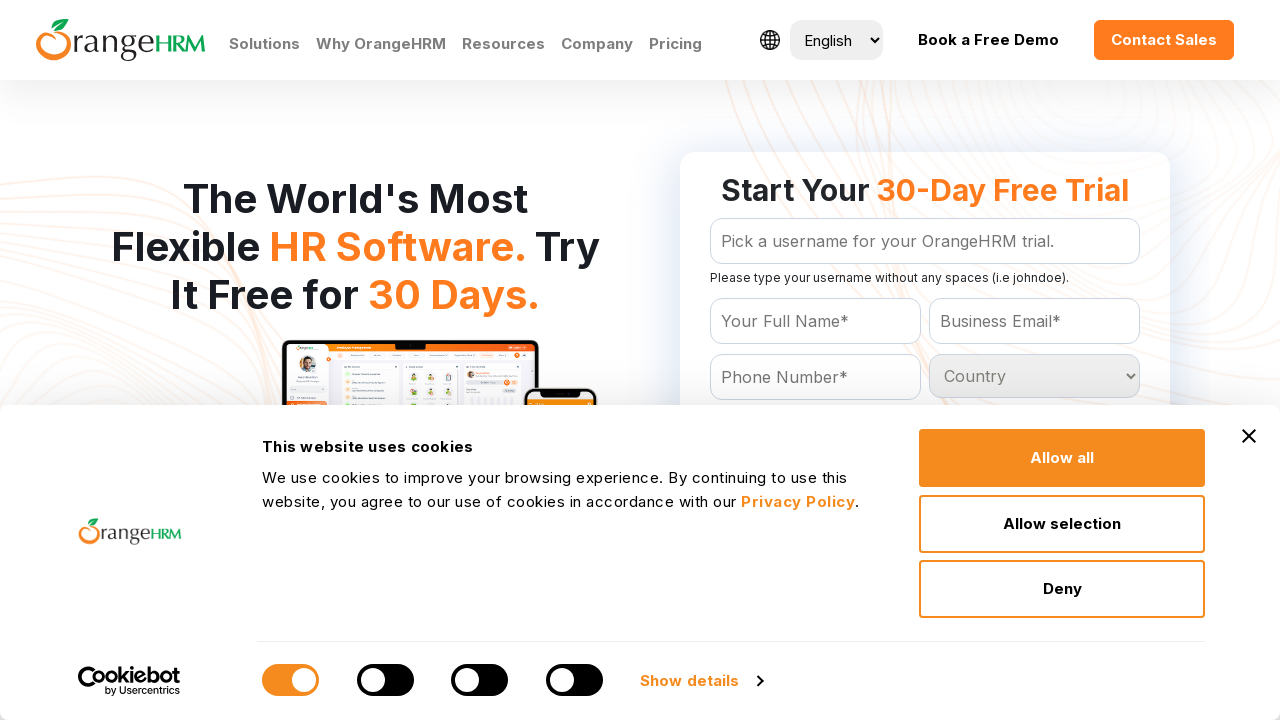

Selected 'North Korea' from the country dropdown on #Form_getForm_Country
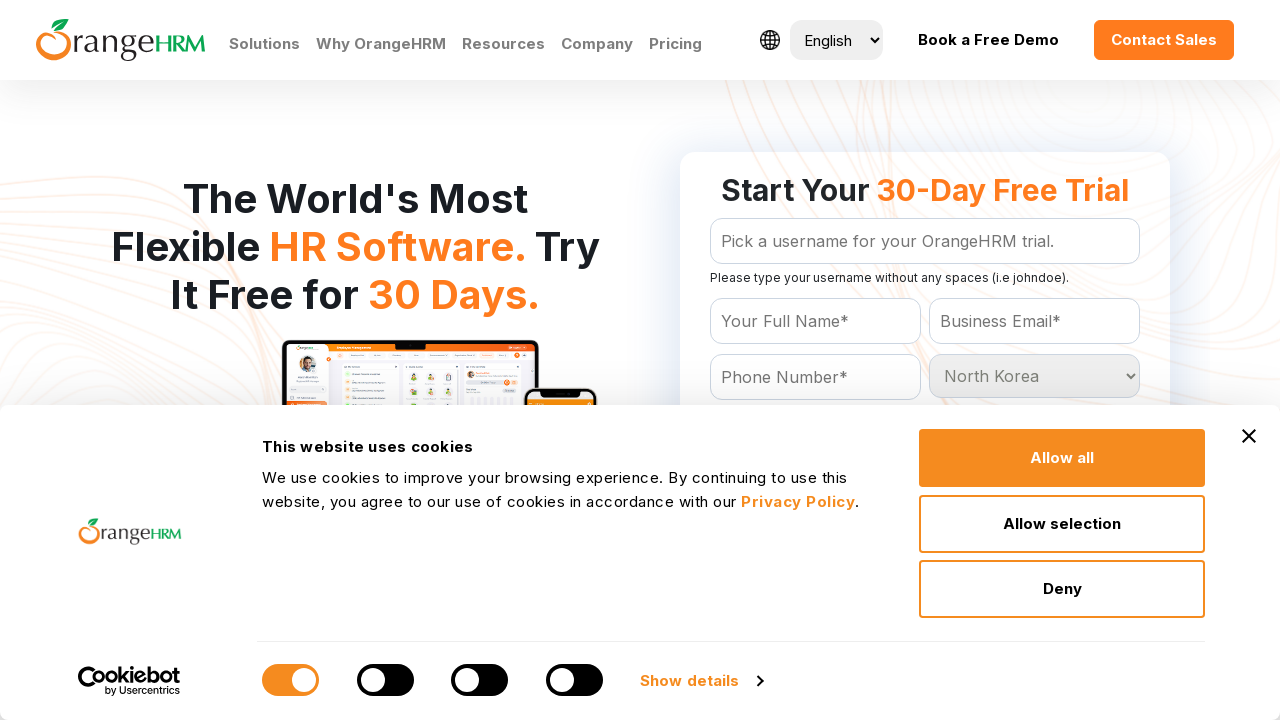

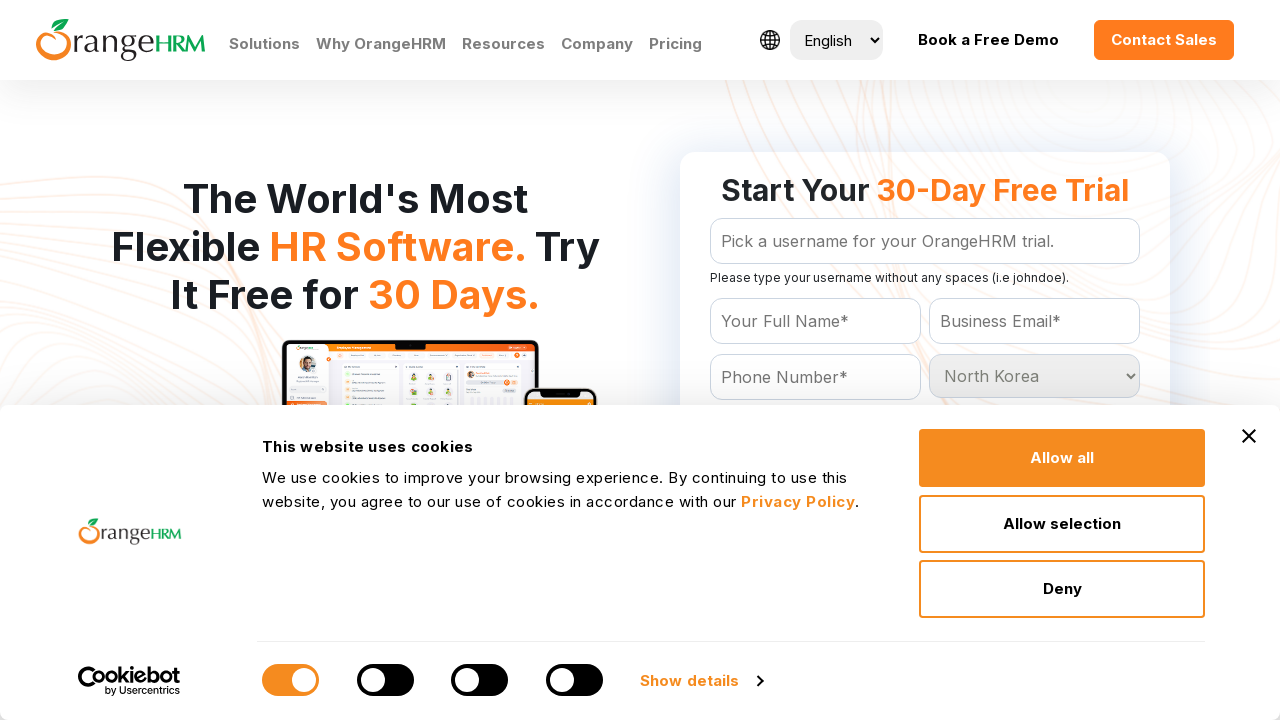